Tests various button interactions on a practice page including clicking a button and verifying navigation, checking button disabled state, finding button position, and retrieving button CSS properties like color and dimensions.

Starting URL: https://leafground.com/button.xhtml

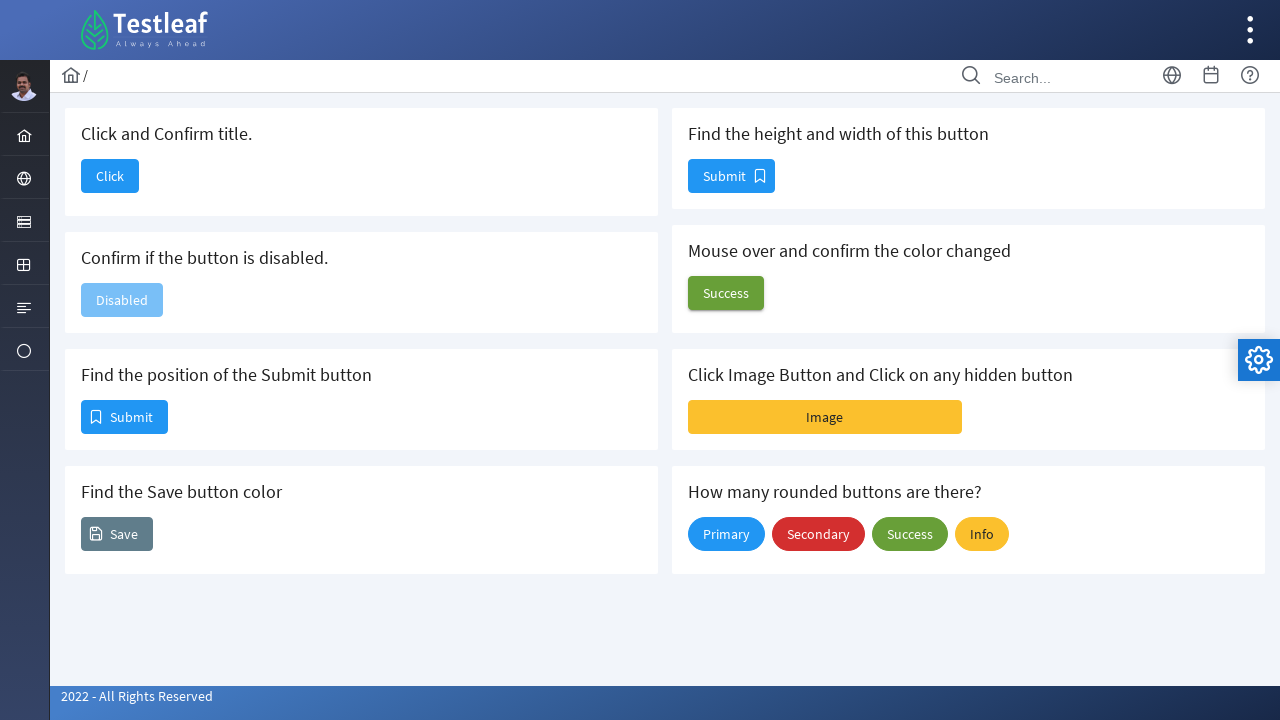

Clicked the 'Click' button at (110, 176) on xpath=//span[text()='Click']
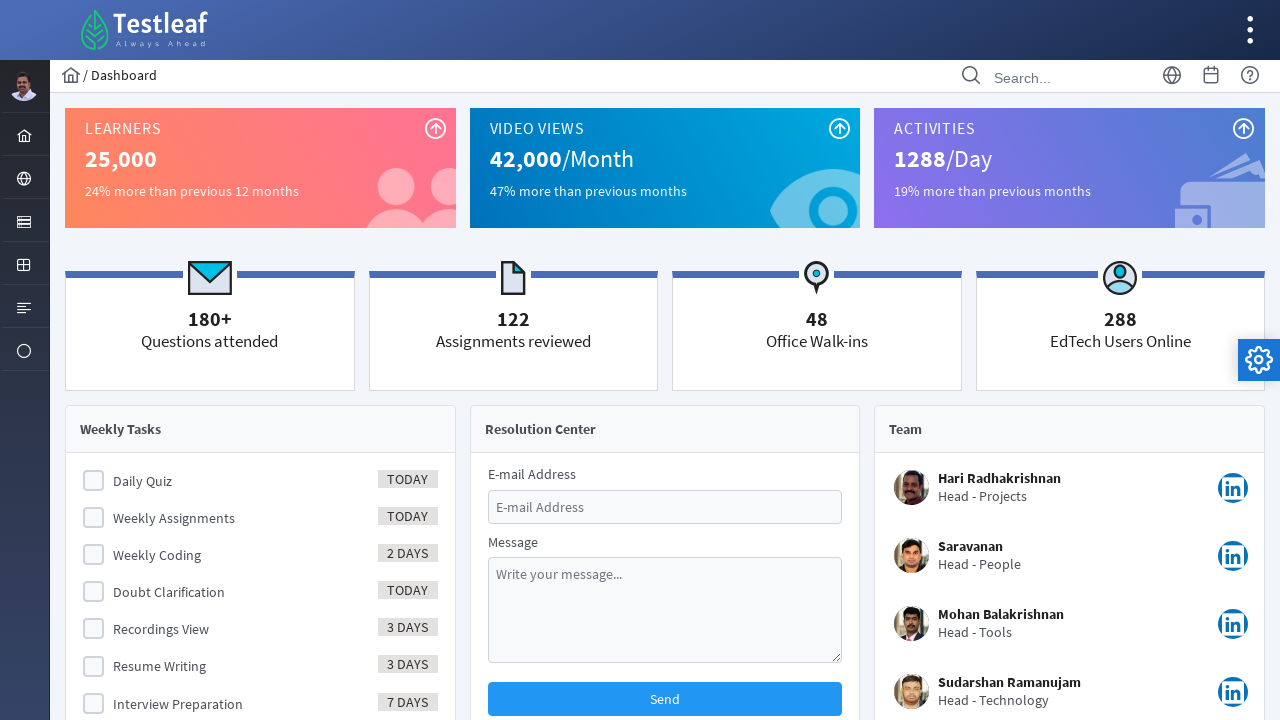

Waited for page load state
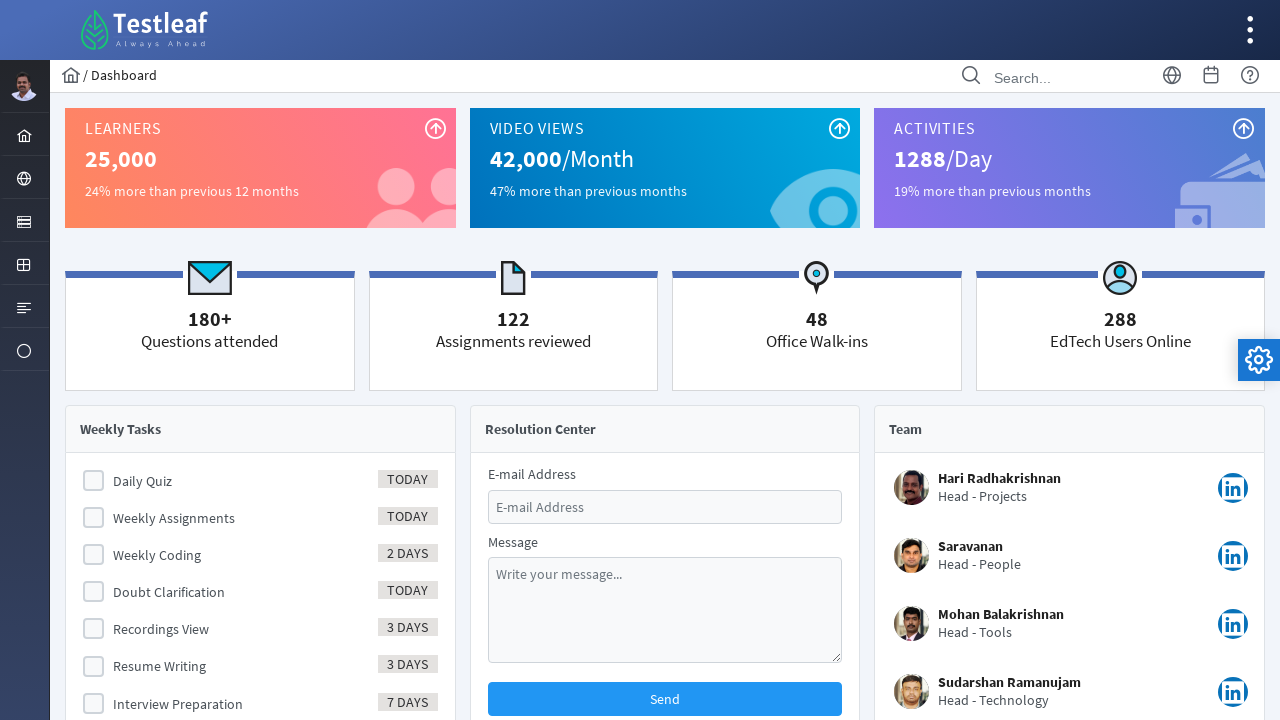

Retrieved page title: Dashboard
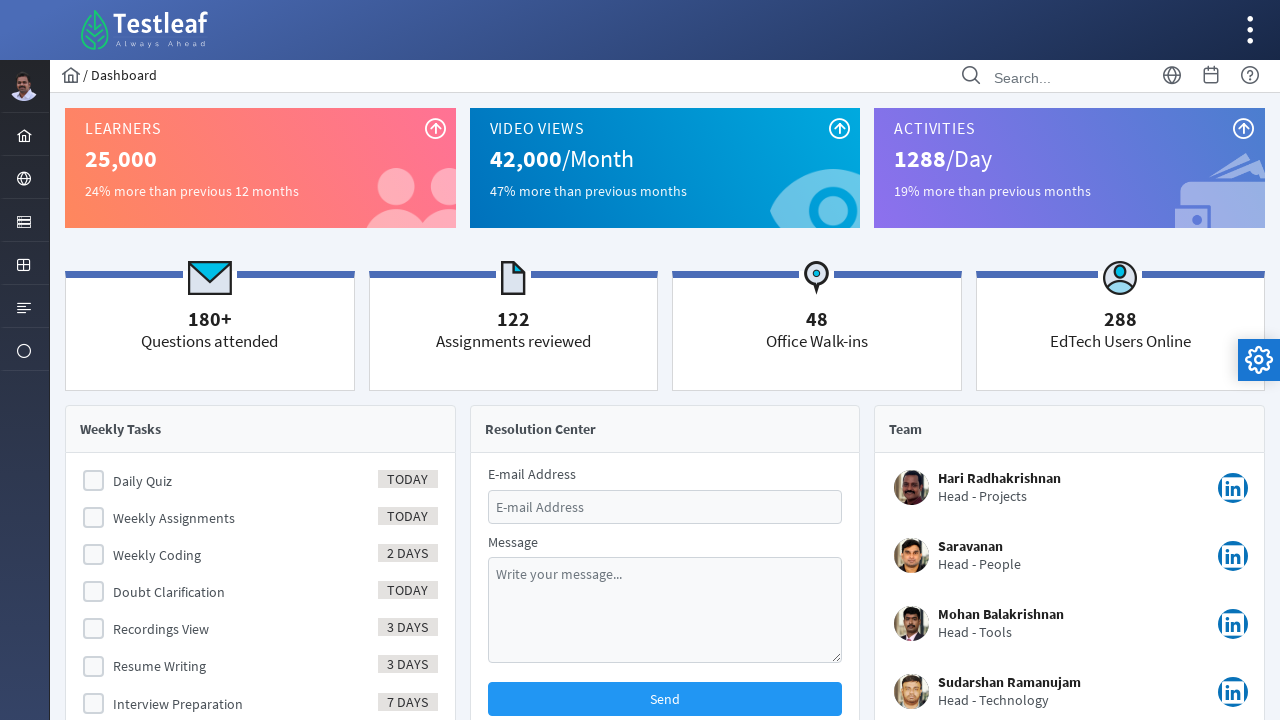

Verified page title contains 'Dashboard'
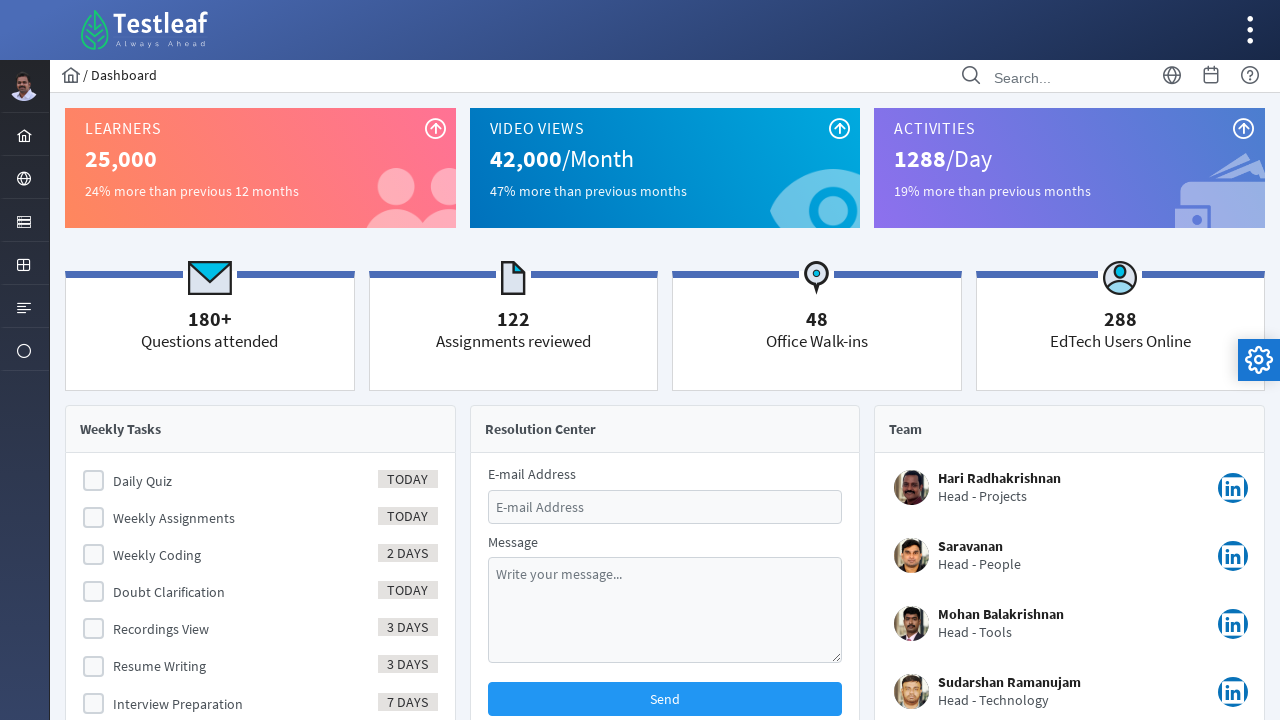

Navigated back to button page
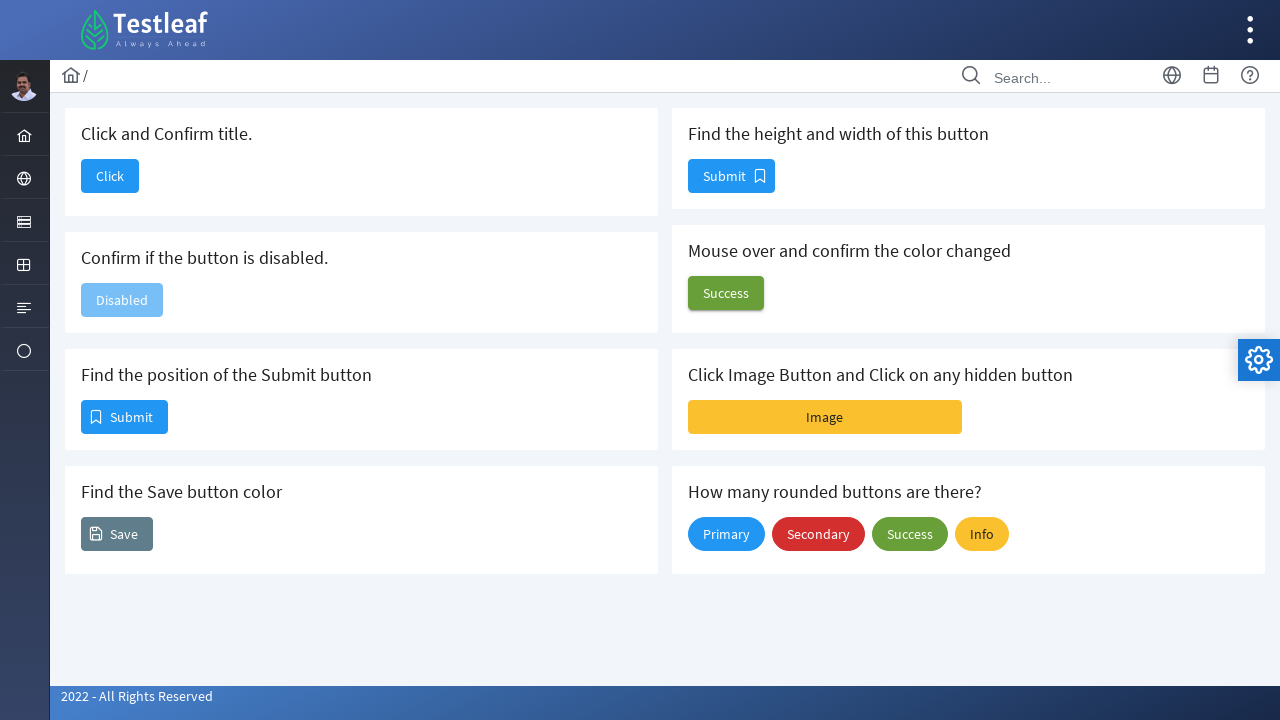

Waited for disabled button selector to be available
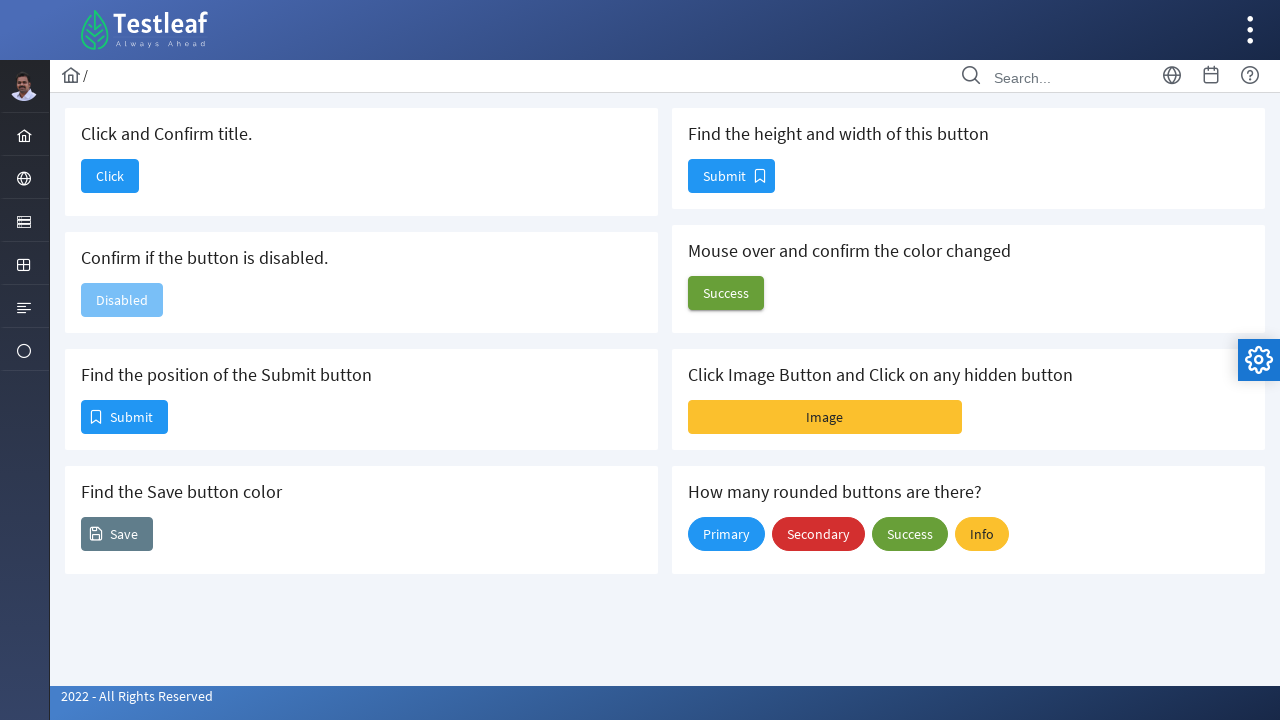

Located the disabled button element
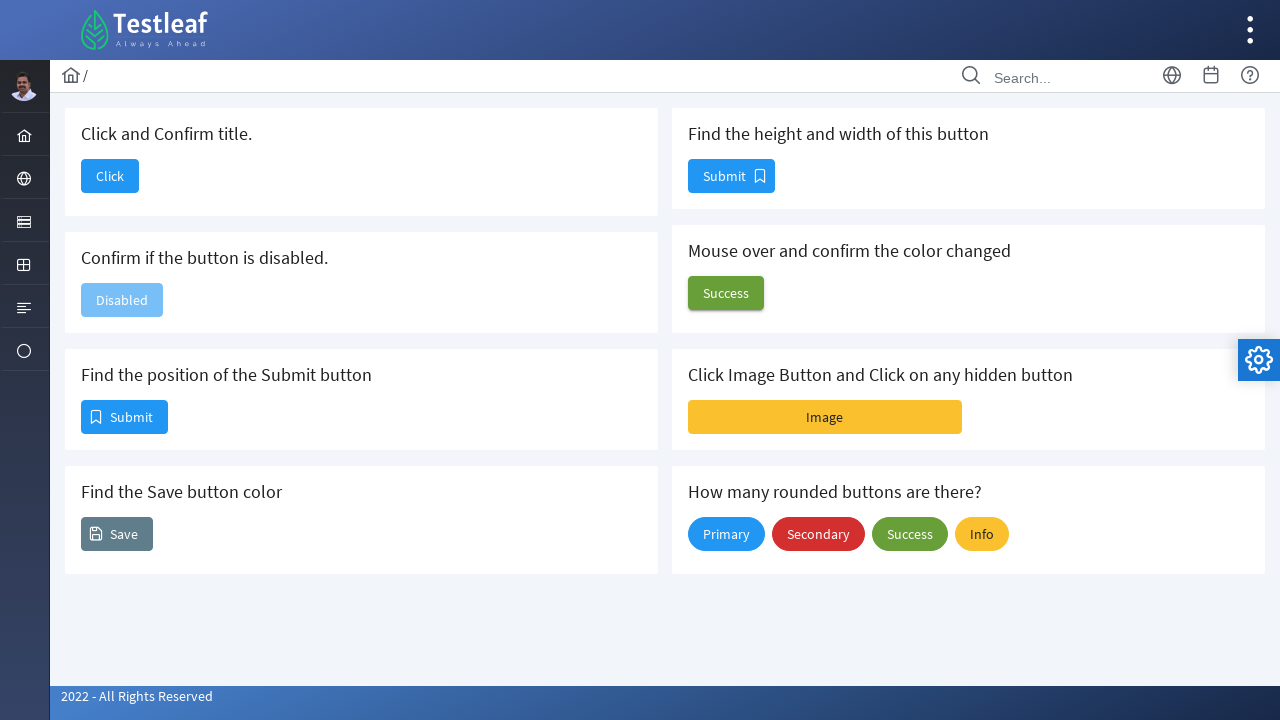

Checked disabled button state: disabled
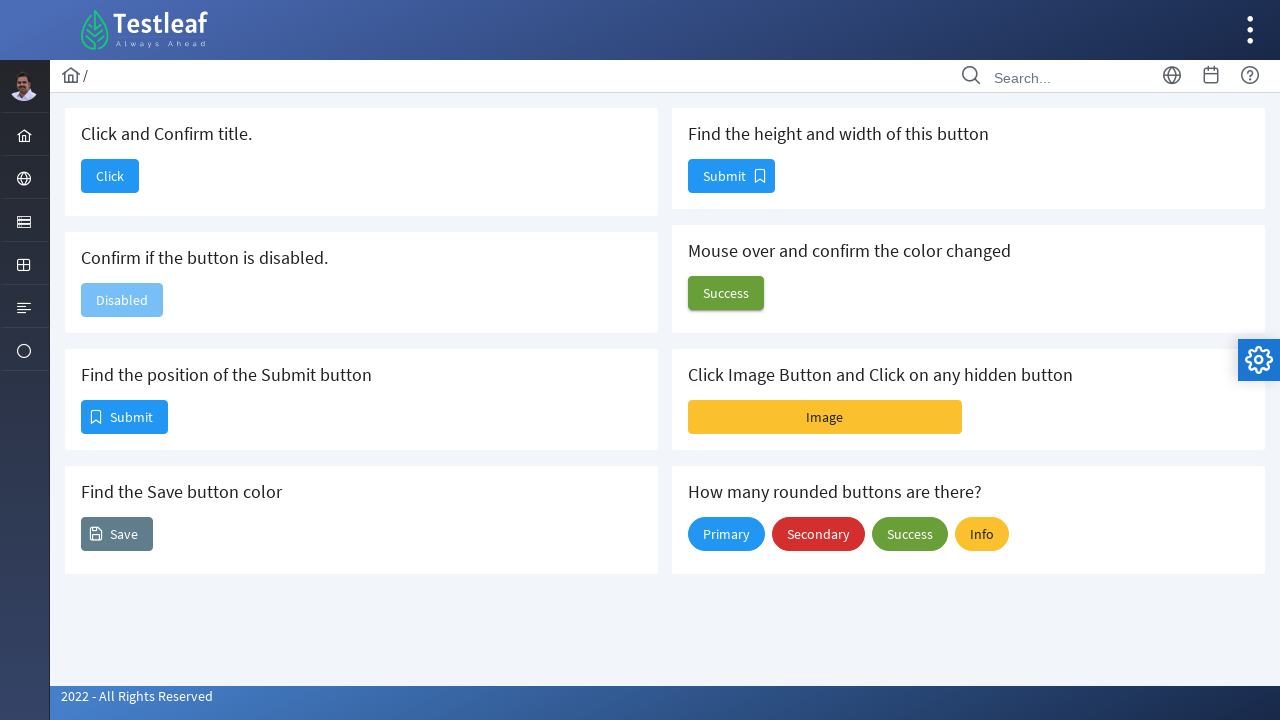

Located all button elements with class 'ui-button-text ui-c'
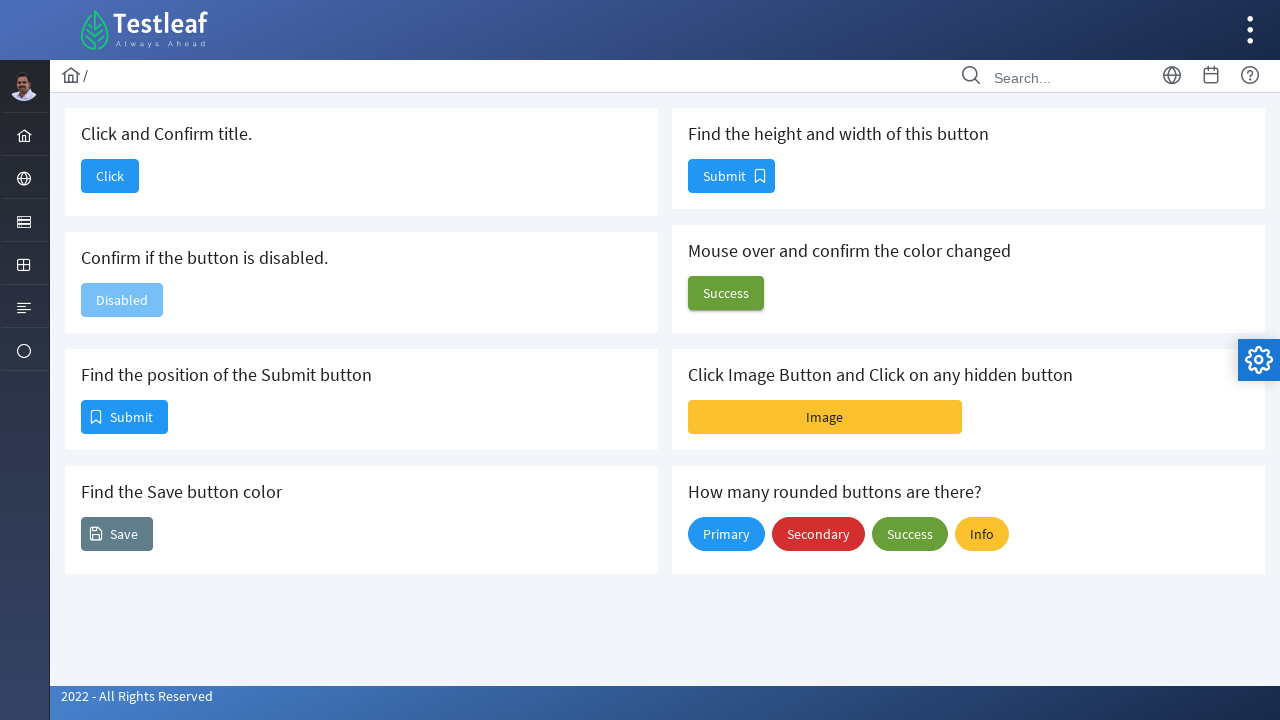

Counted total buttons: 11
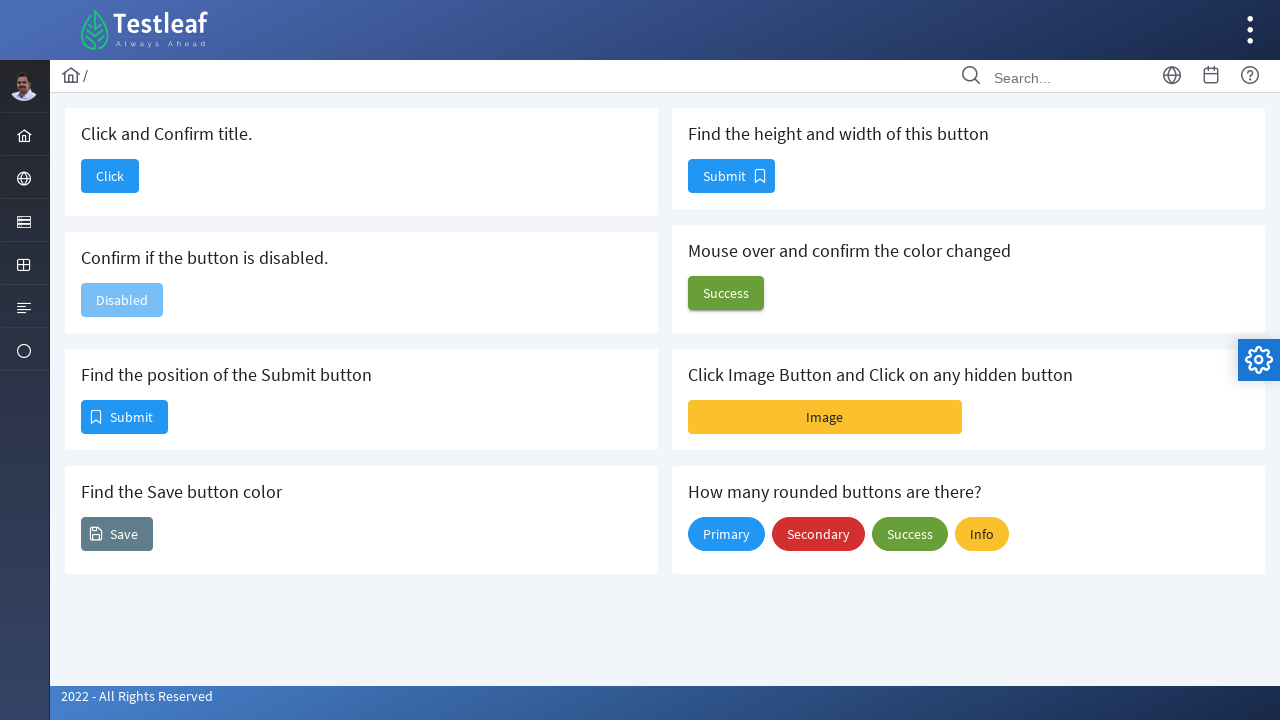

Retrieved text from button 1: Click
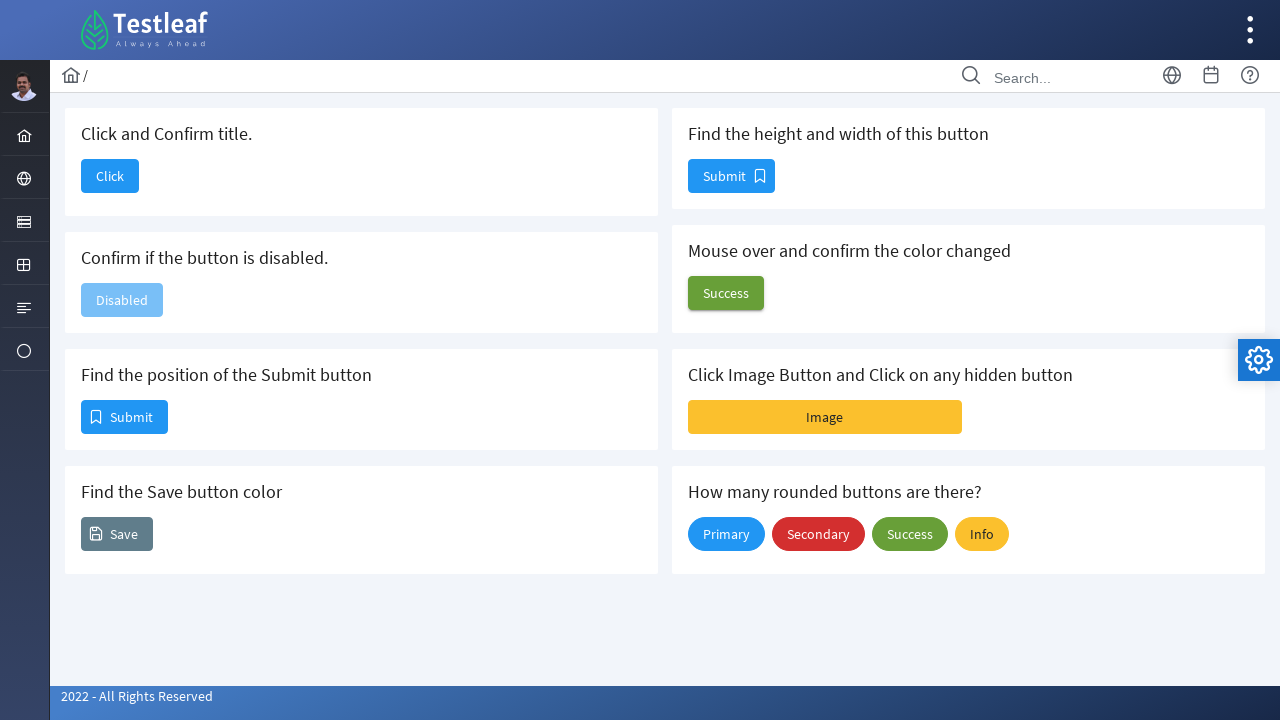

Retrieved text from button 2: Disabled
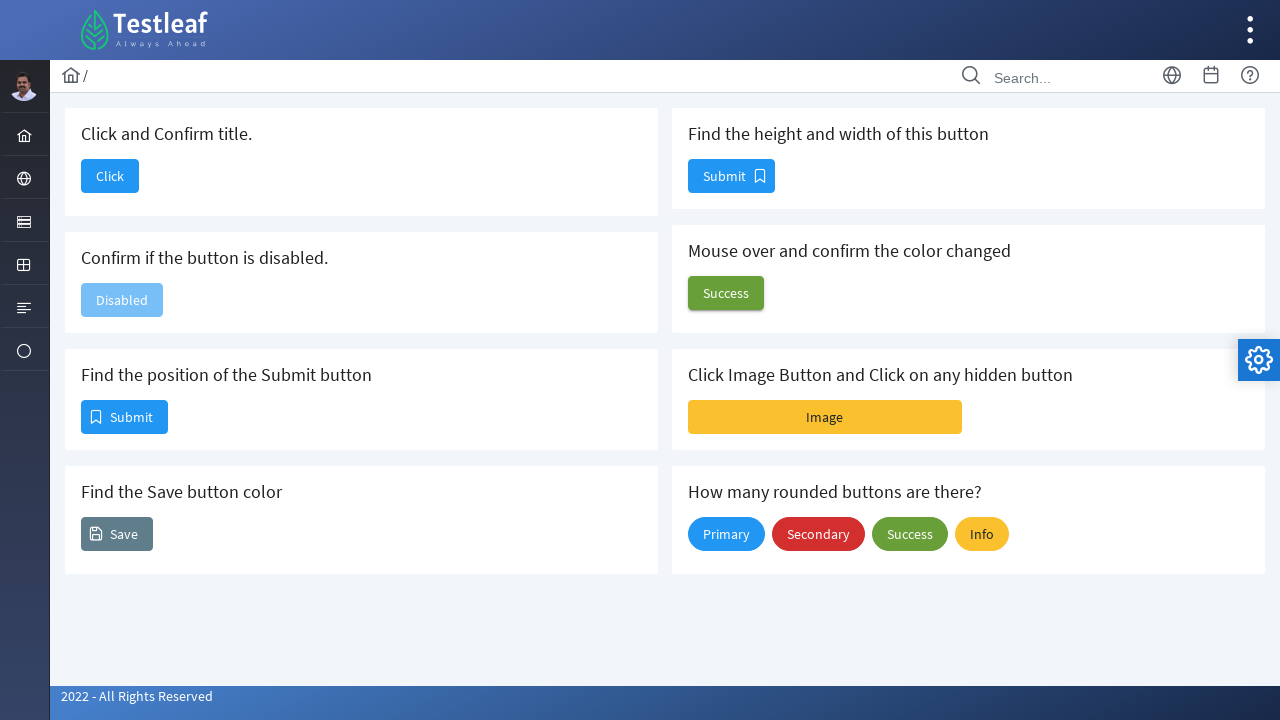

Retrieved text from button 3: Submit
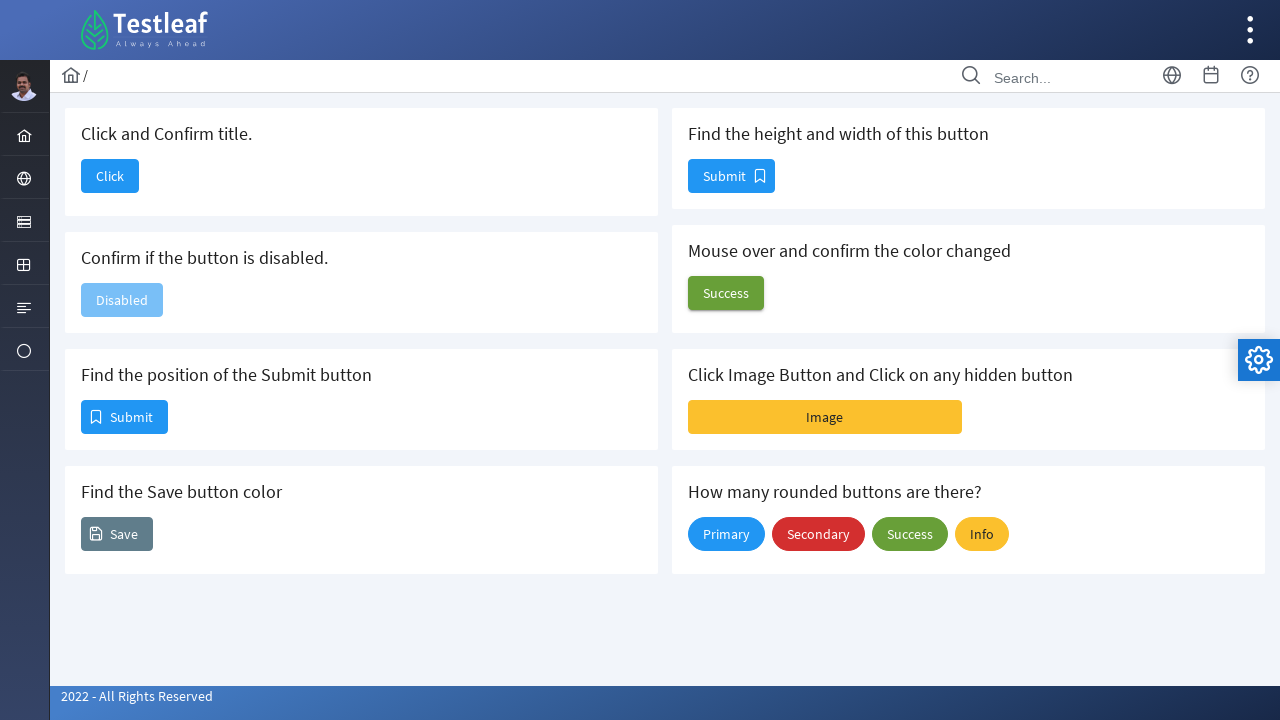

Found 'Submit' button at position 3
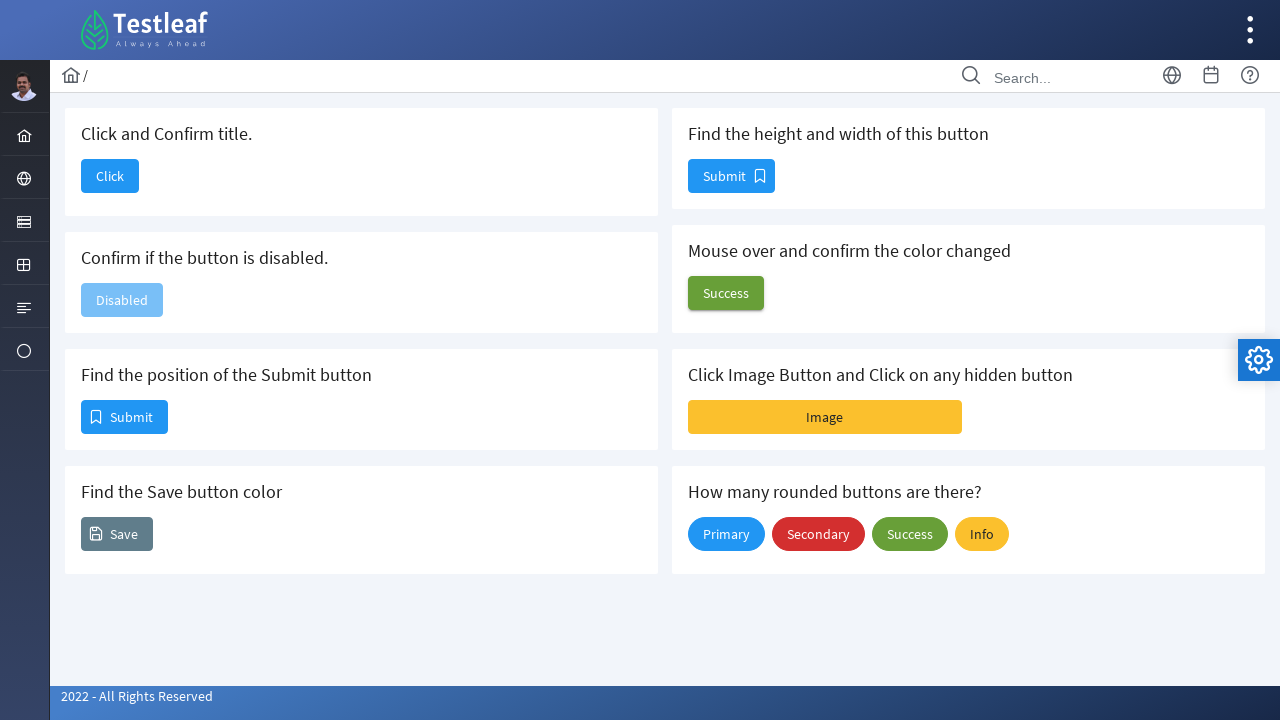

Located the 'Save' button element
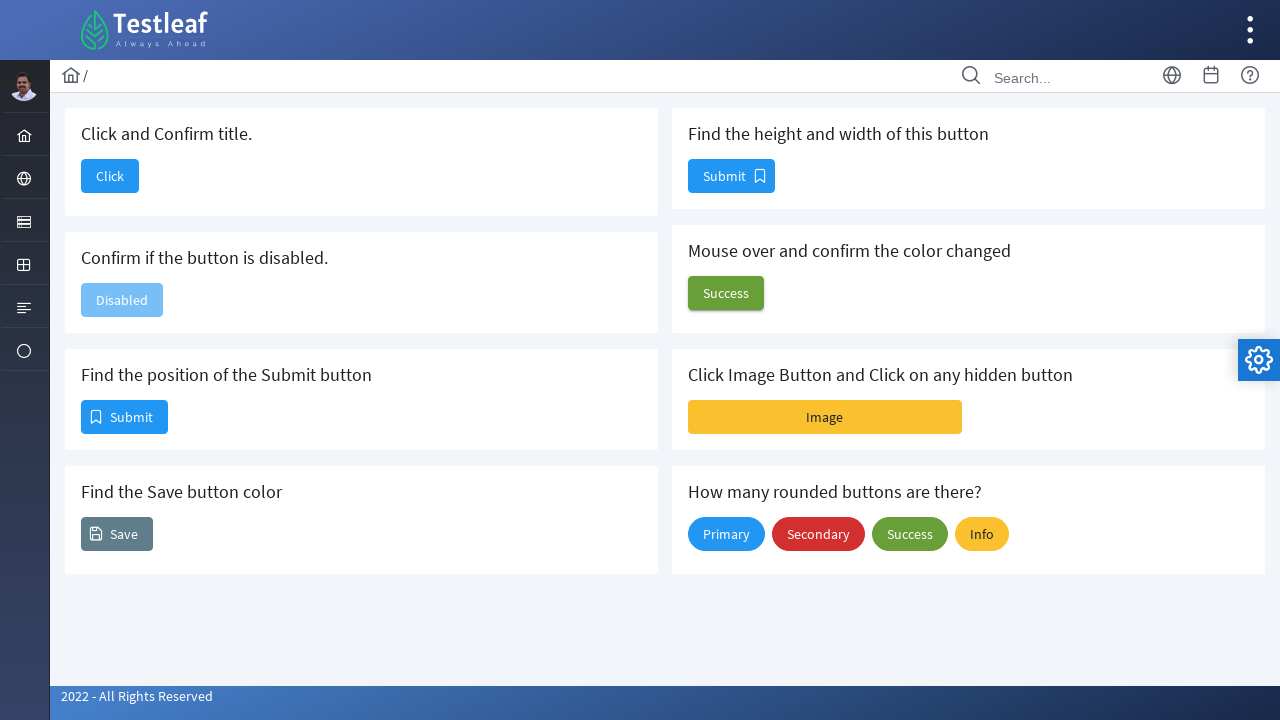

Retrieved 'Save' button background color: rgb(96, 125, 139)
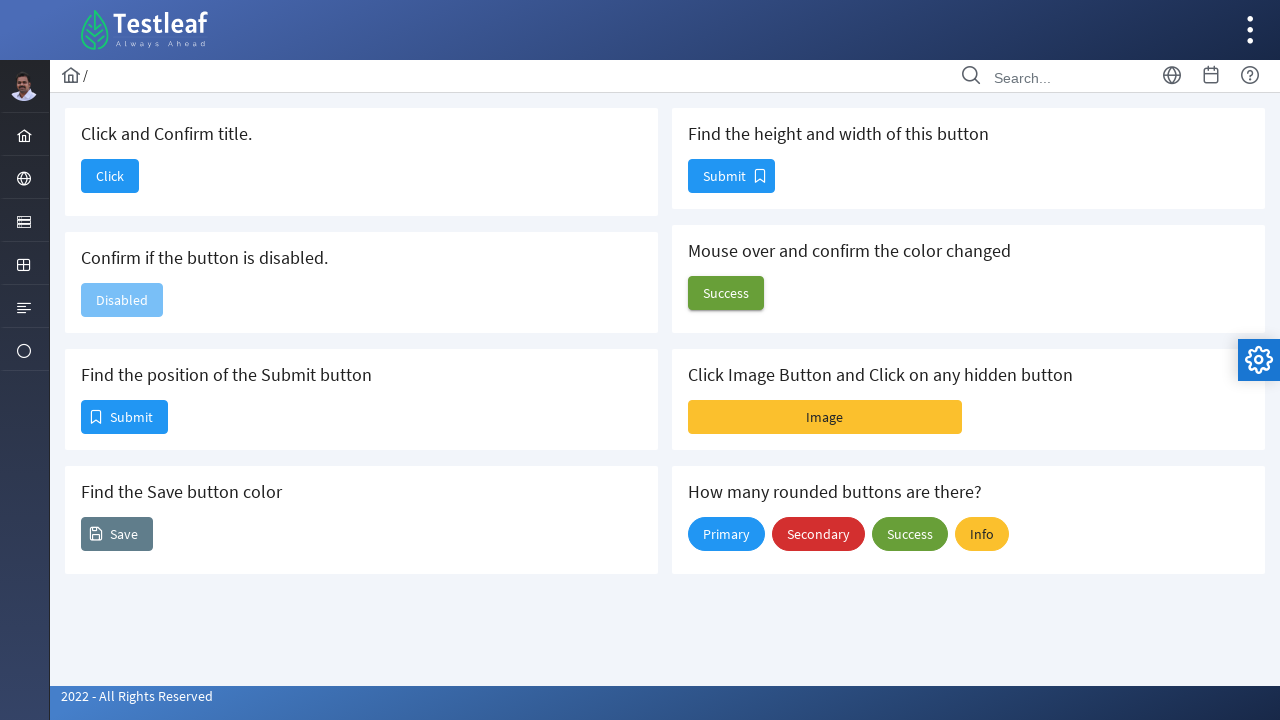

Located the size/dimension test button element
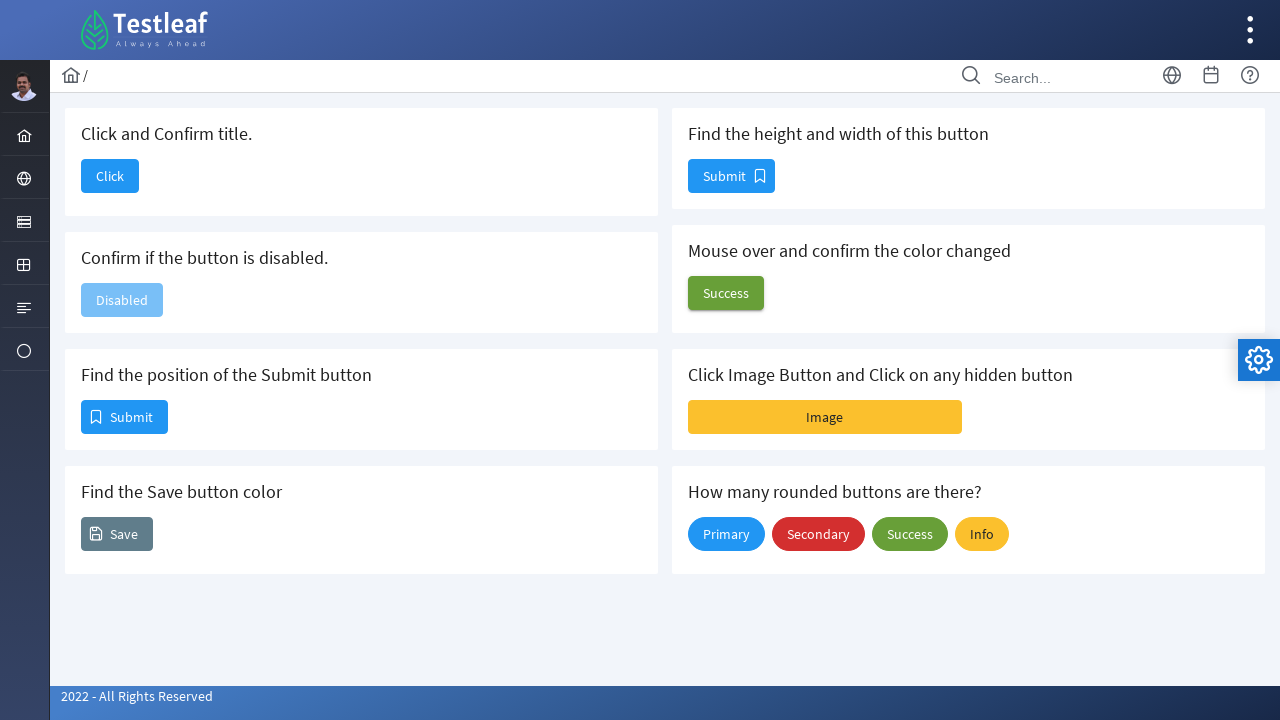

Retrieved bounding box of size test button
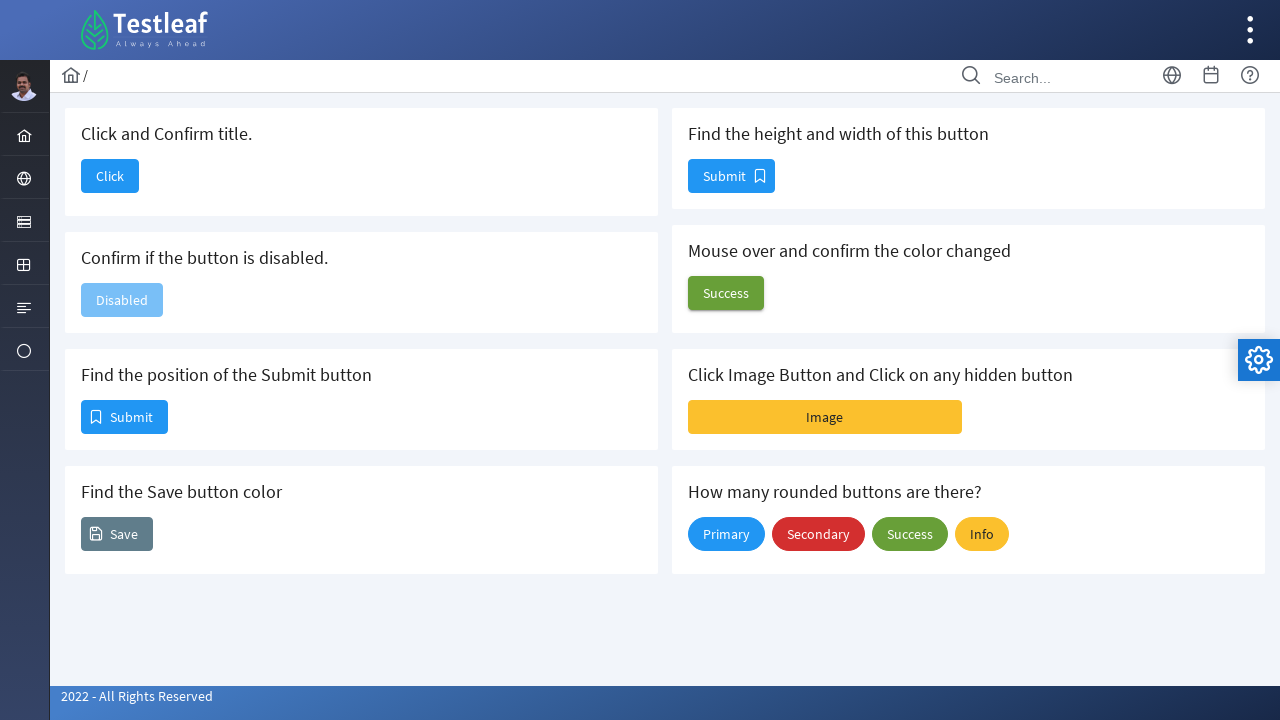

Verified button dimensions - Height: 34, Width: 87
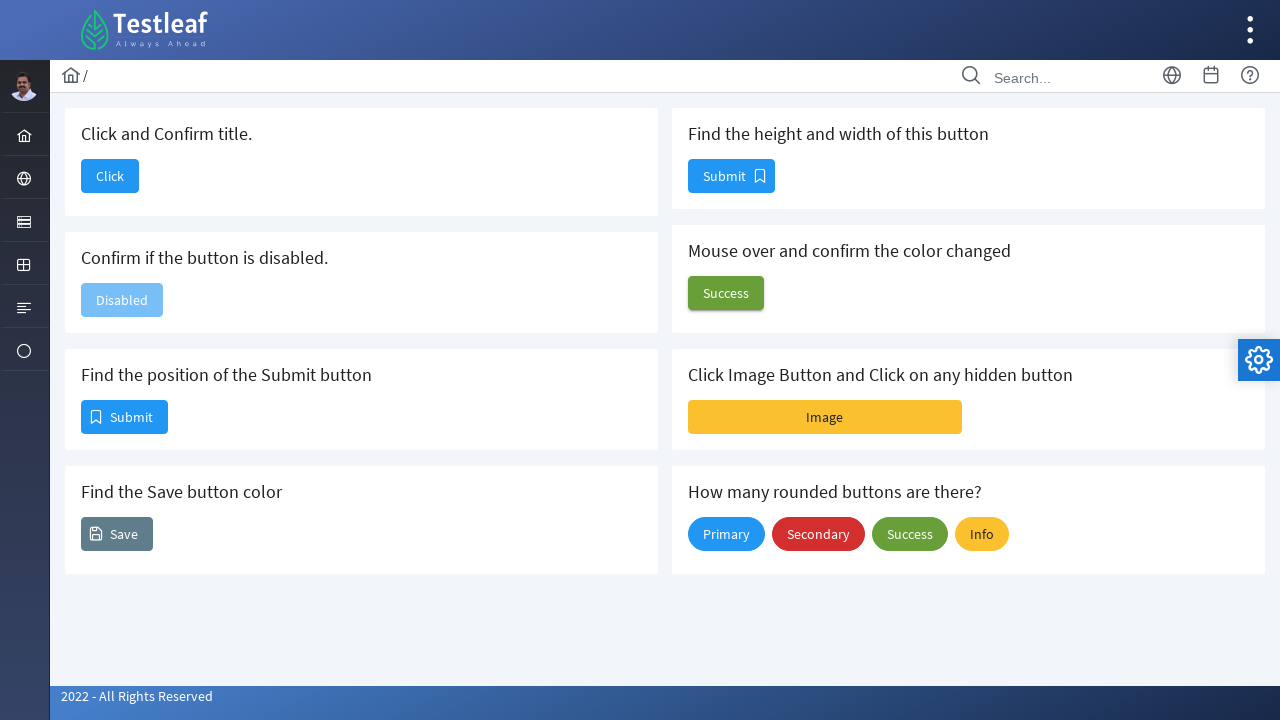

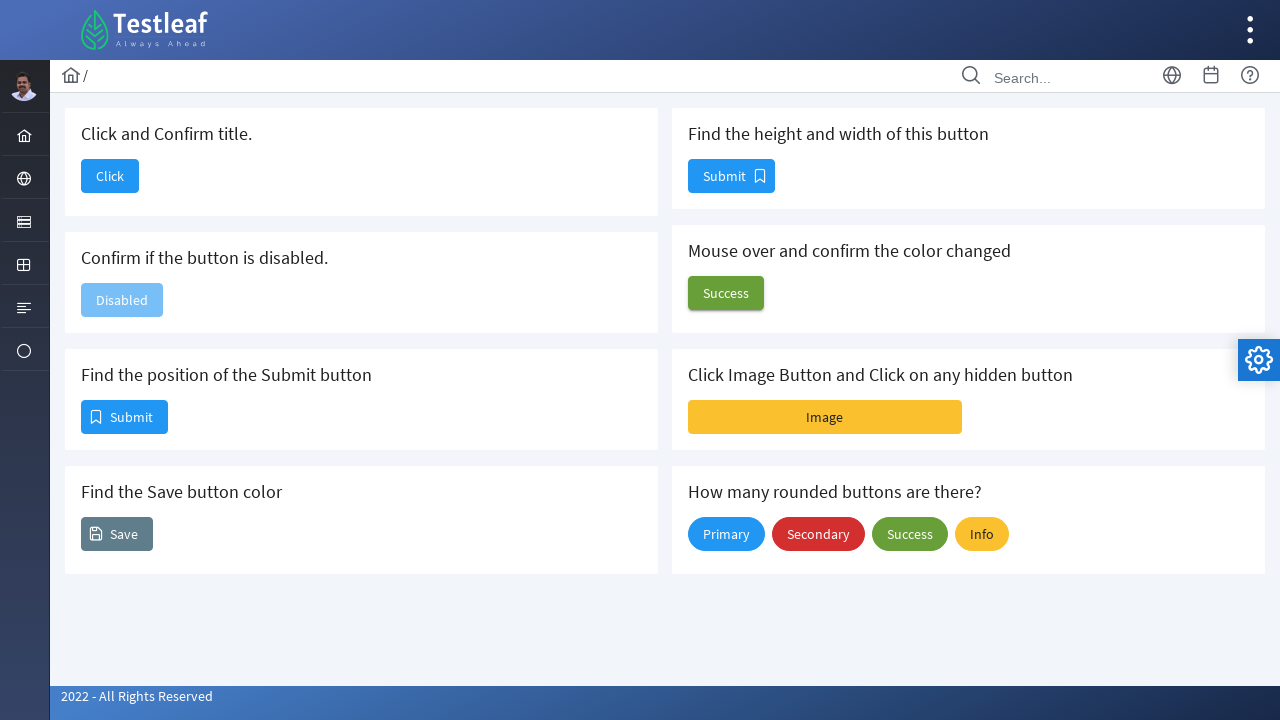